Tests iframe handling by switching between frames, clicking buttons inside frames, and counting the total number of frames on the page

Starting URL: https://www.leafground.com/frame.xhtml

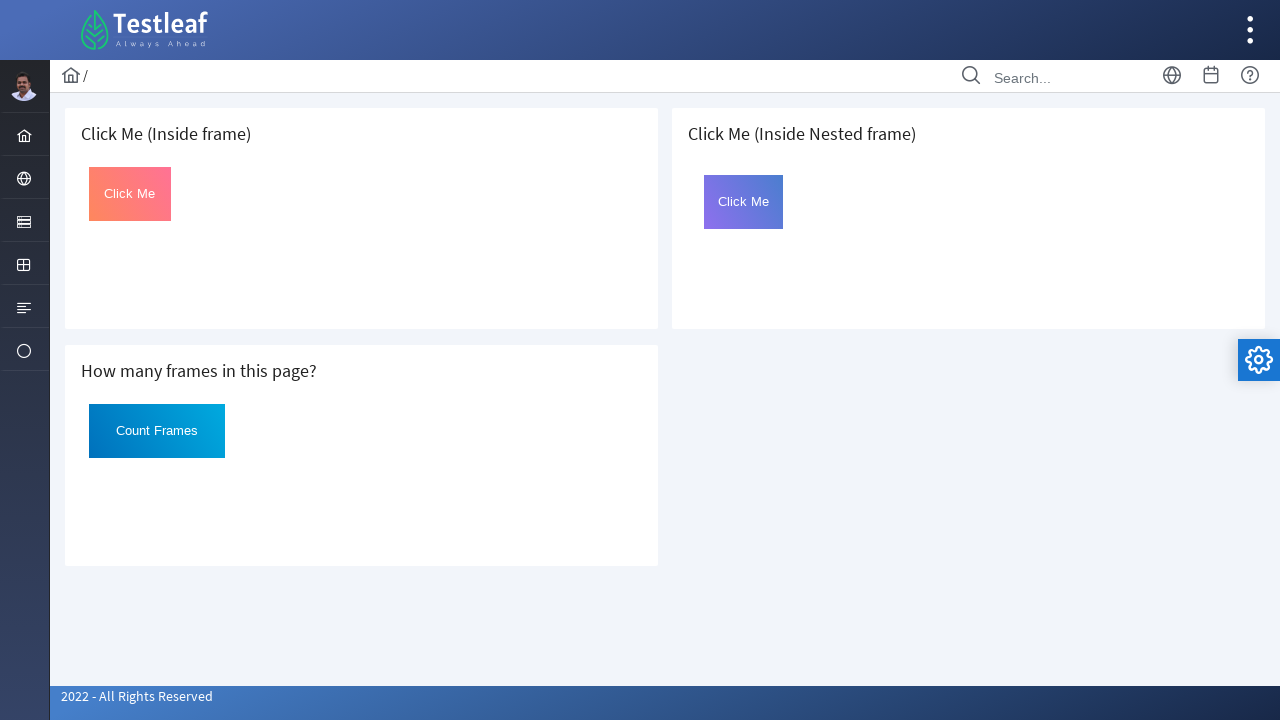

Located first iframe on the page
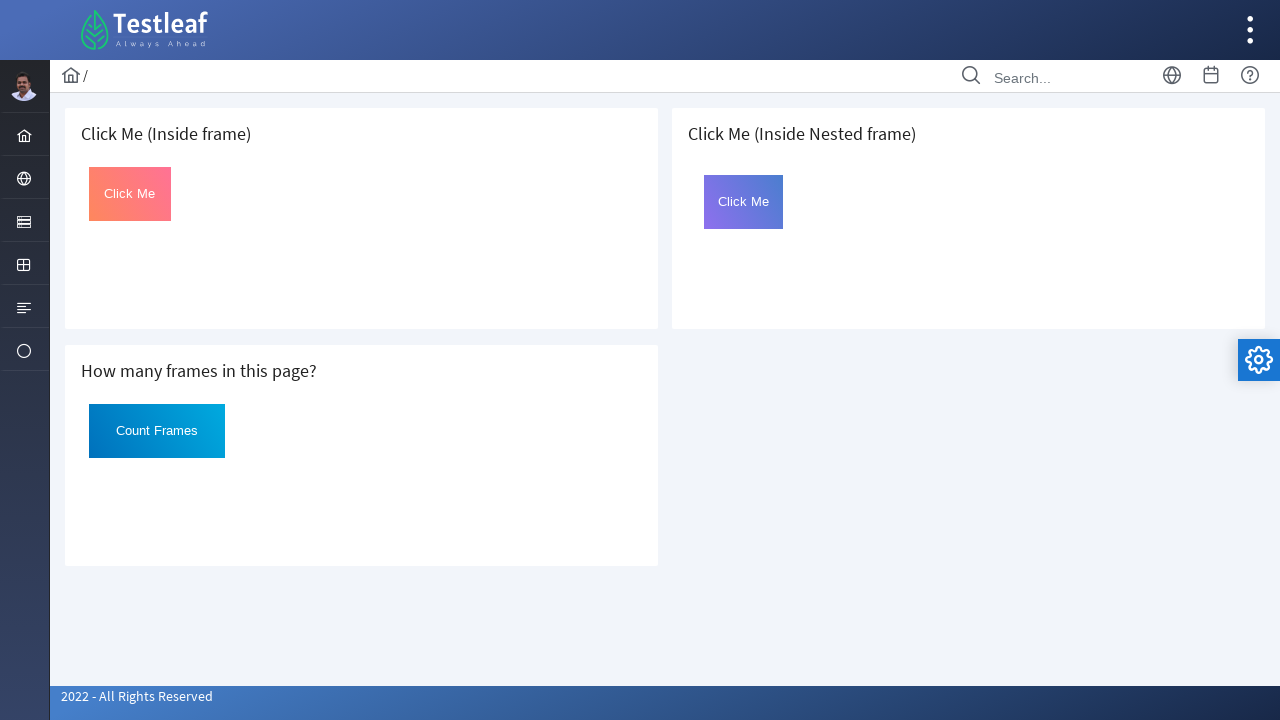

Located click button inside first frame
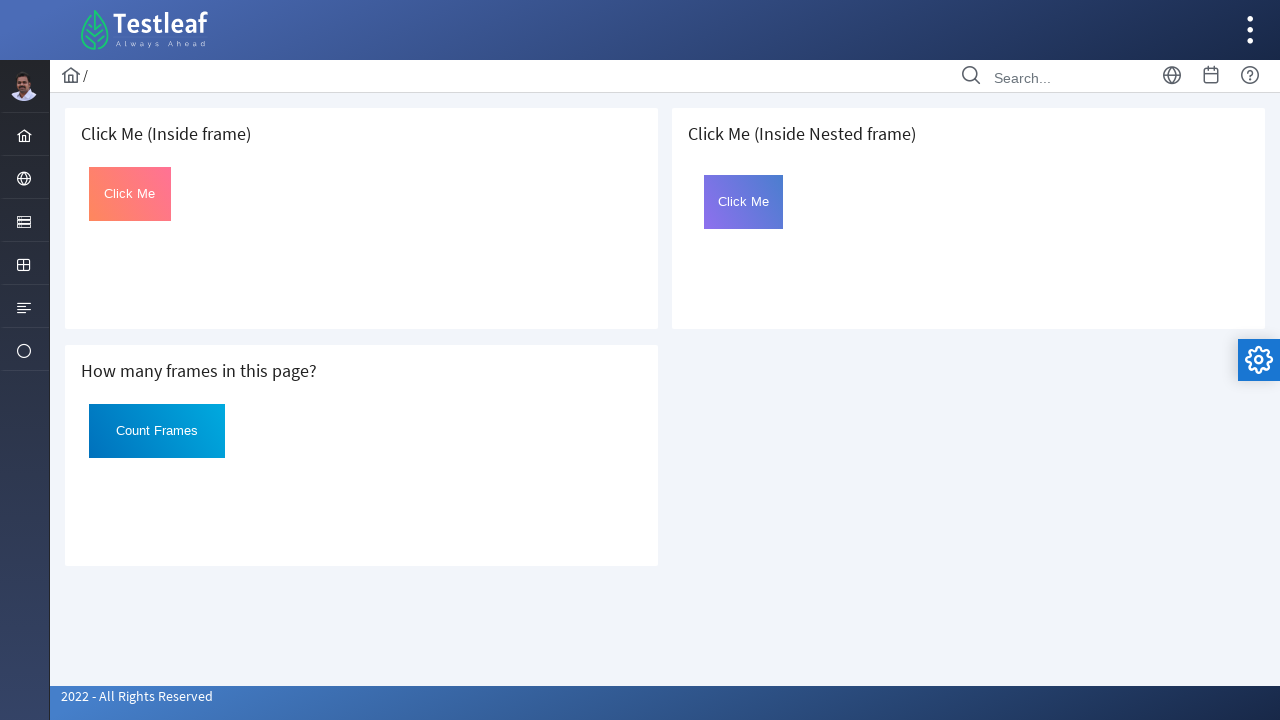

Clicked button inside first frame at (130, 194) on iframe >> nth=0 >> internal:control=enter-frame >> #Click
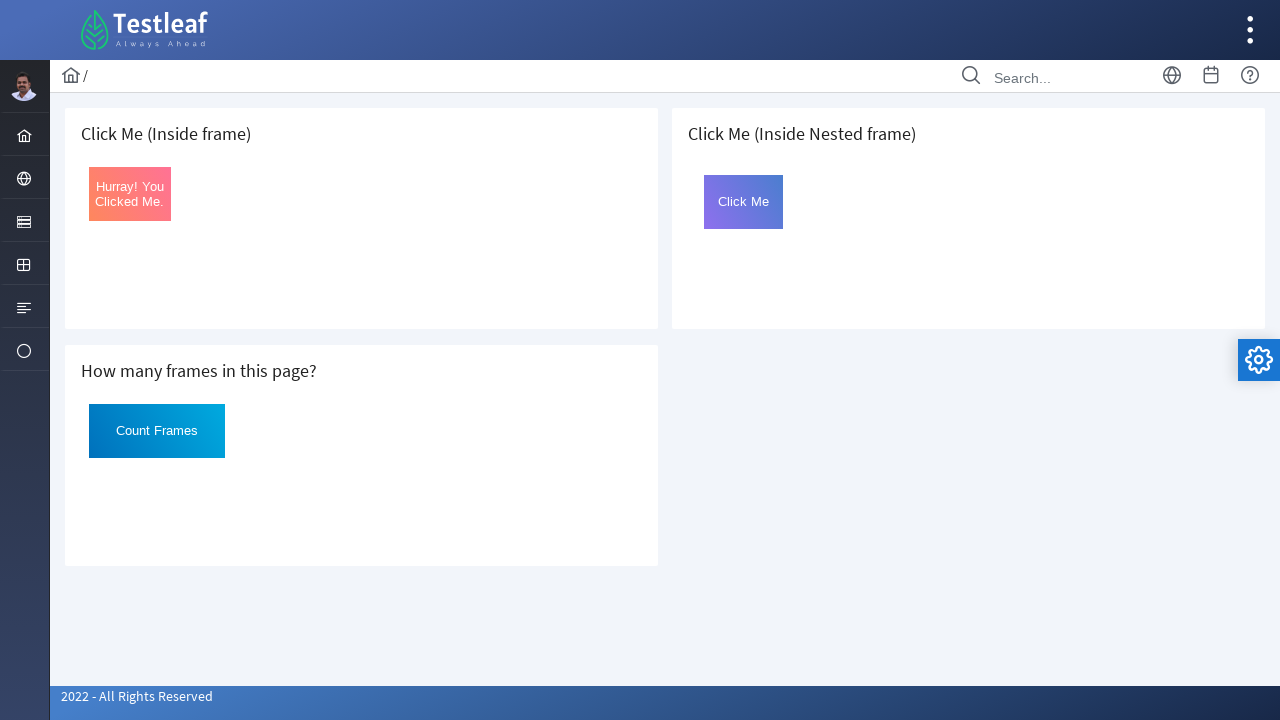

Counted total frames on the page: 3
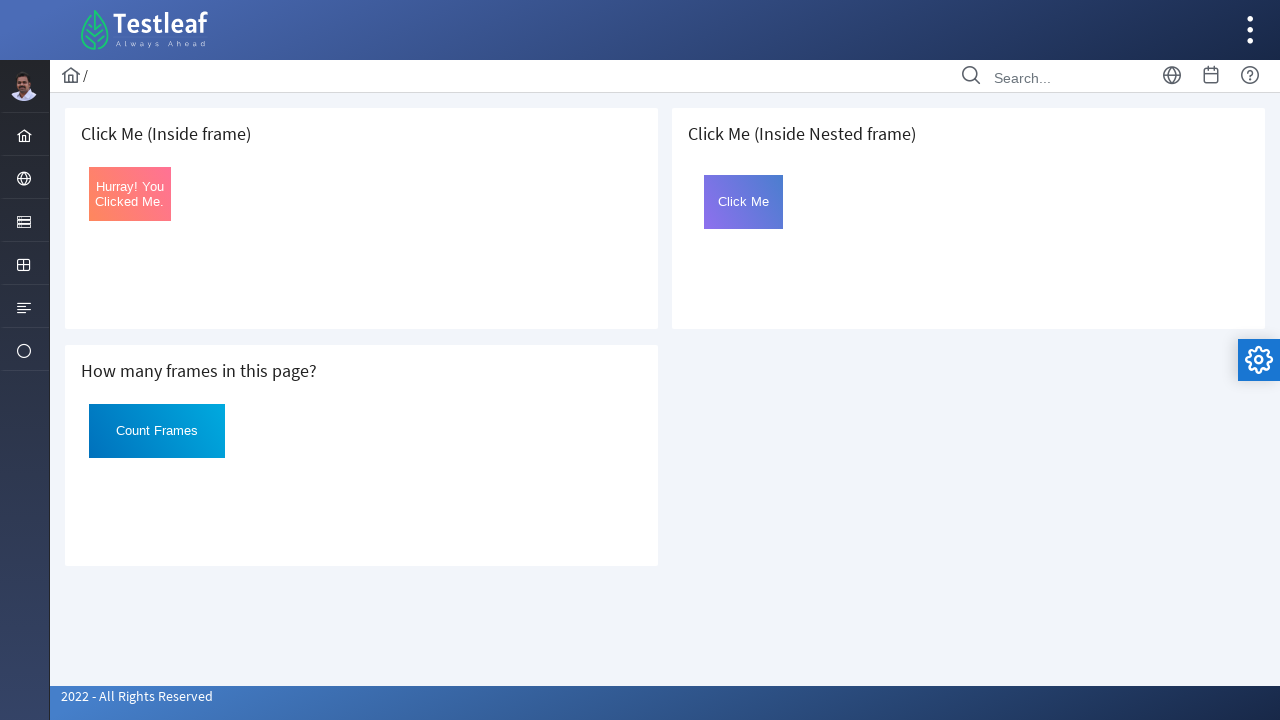

Located third iframe on the page
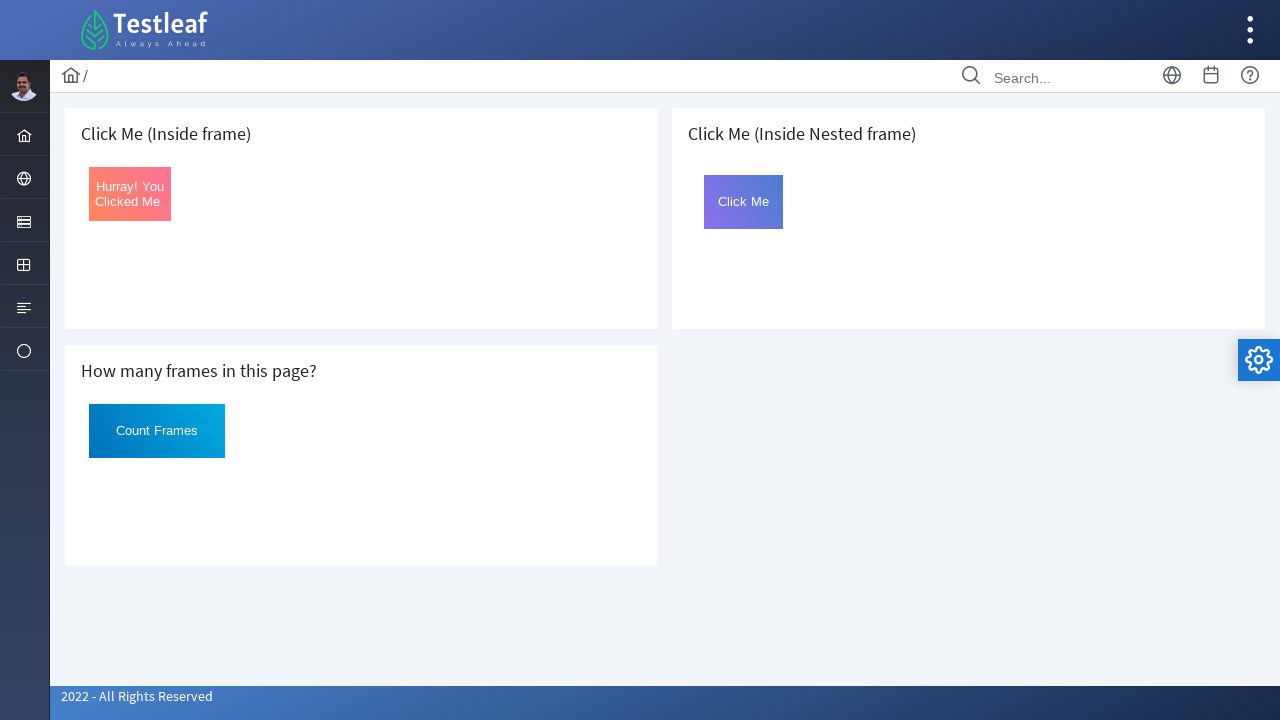

Located nested frame2 inside third iframe
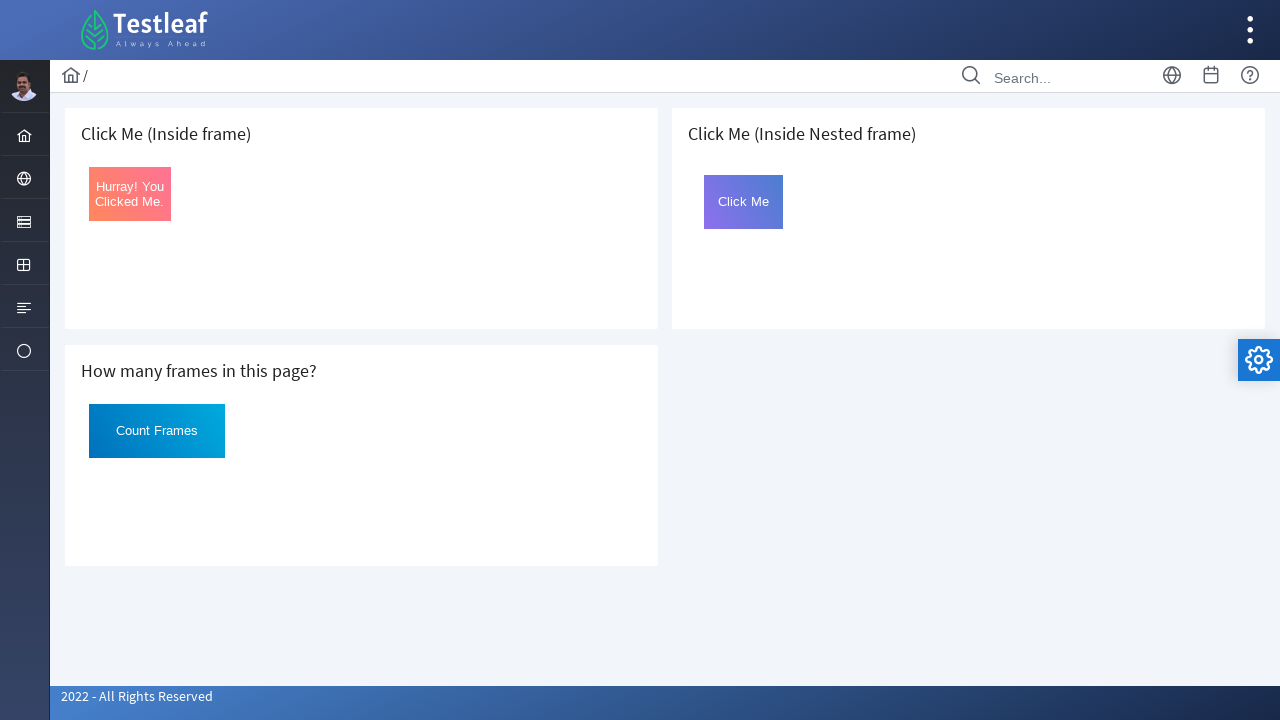

Located click button inside nested frame
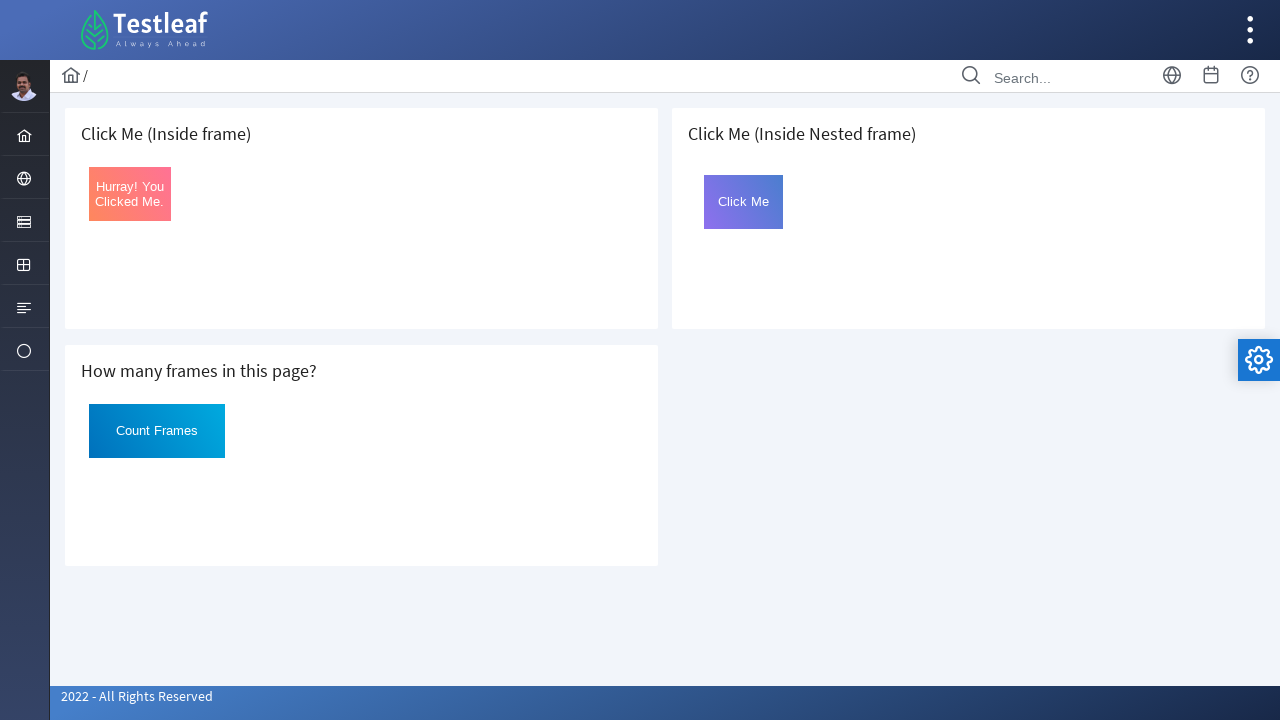

Clicked button inside nested frame at (744, 202) on iframe >> nth=2 >> internal:control=enter-frame >> iframe[name='frame2'] >> inte
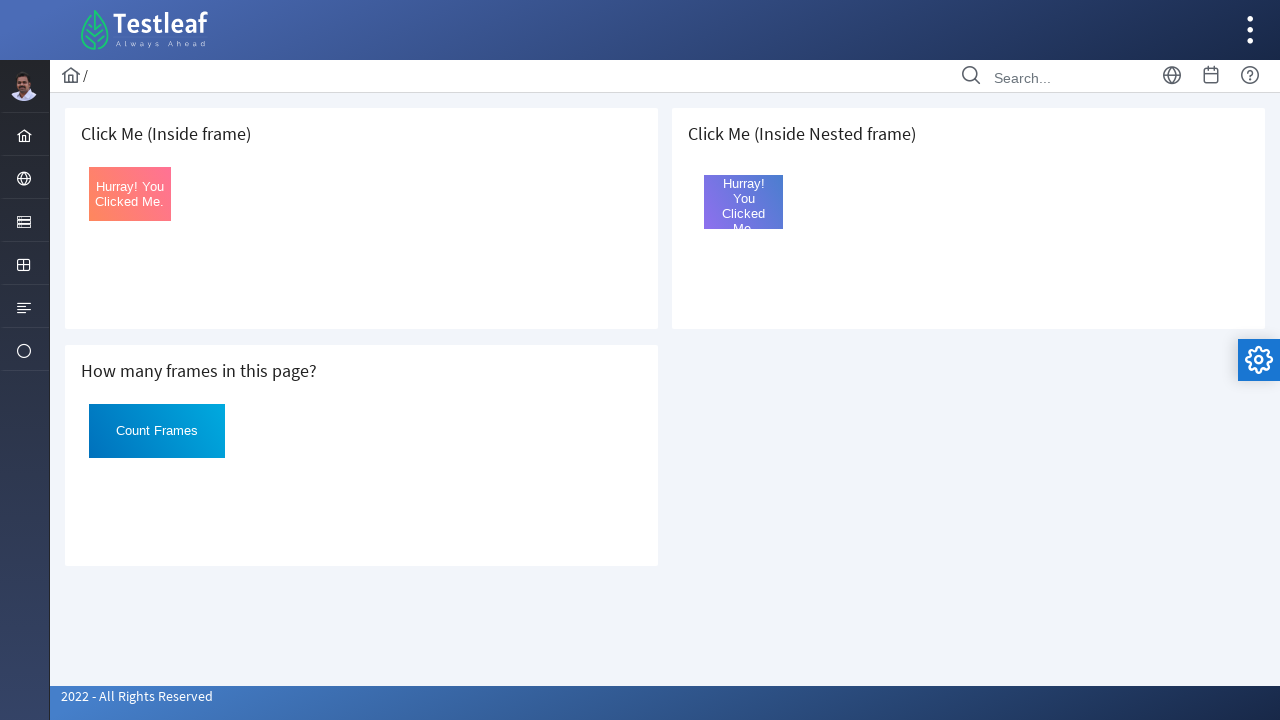

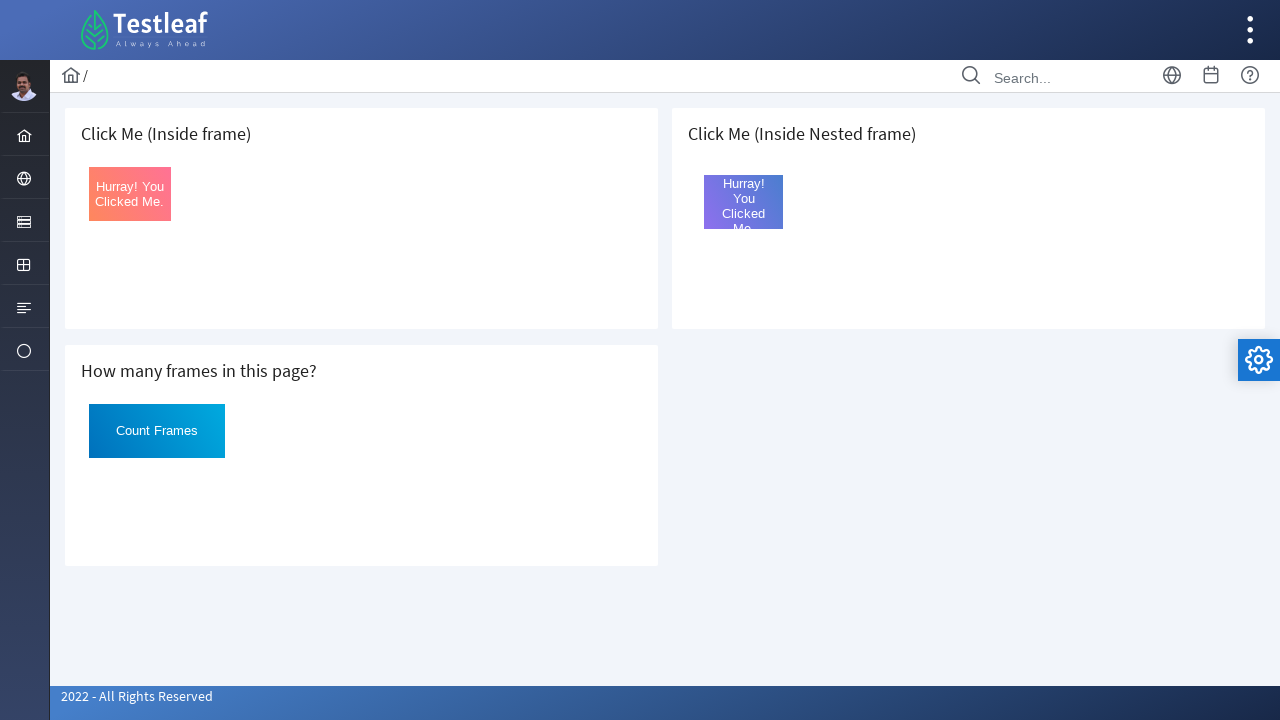